Tests data persistence by creating todos, marking one complete, and reloading the page

Starting URL: https://demo.playwright.dev/todomvc

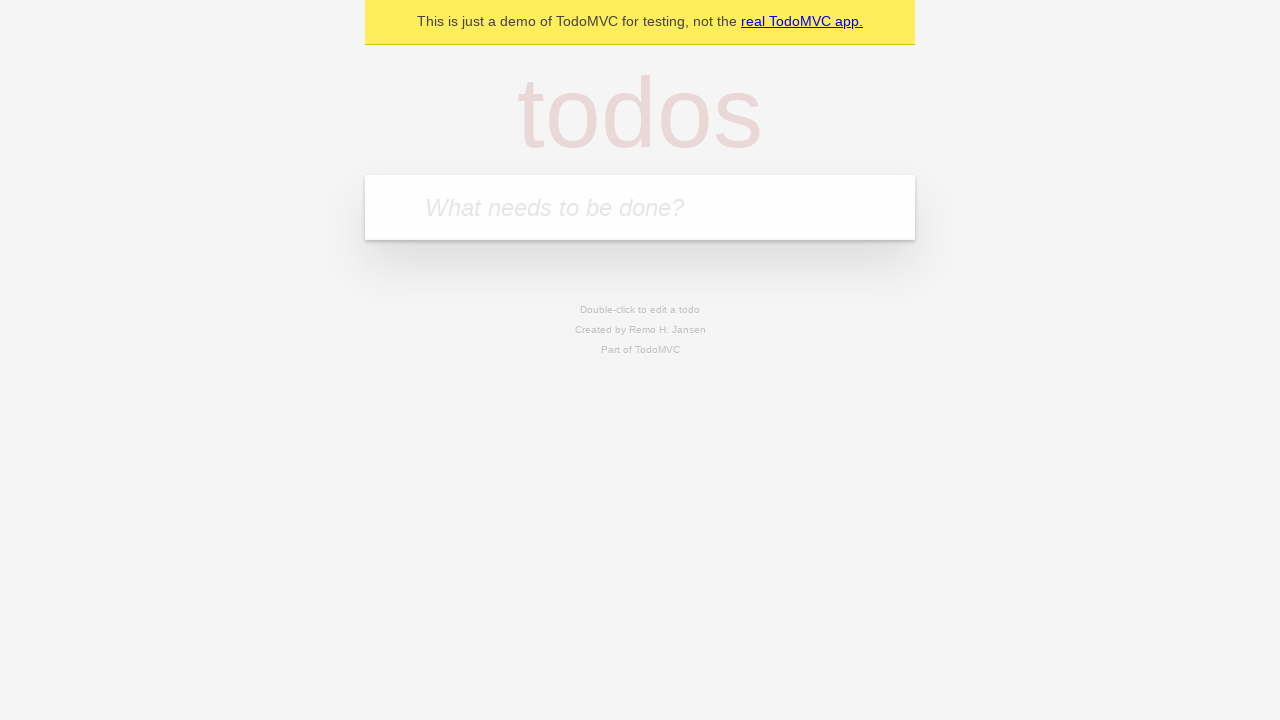

Filled new todo input with 'buy some cheese' on .new-todo
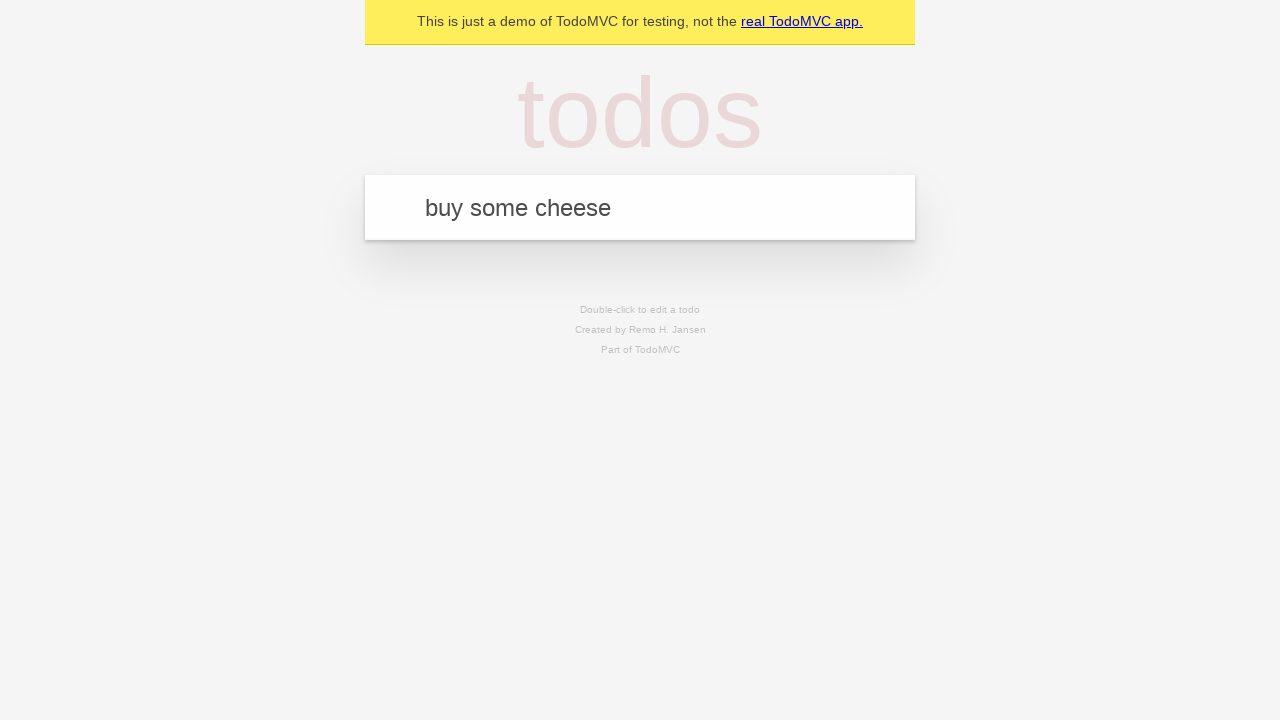

Pressed Enter to create first todo on .new-todo
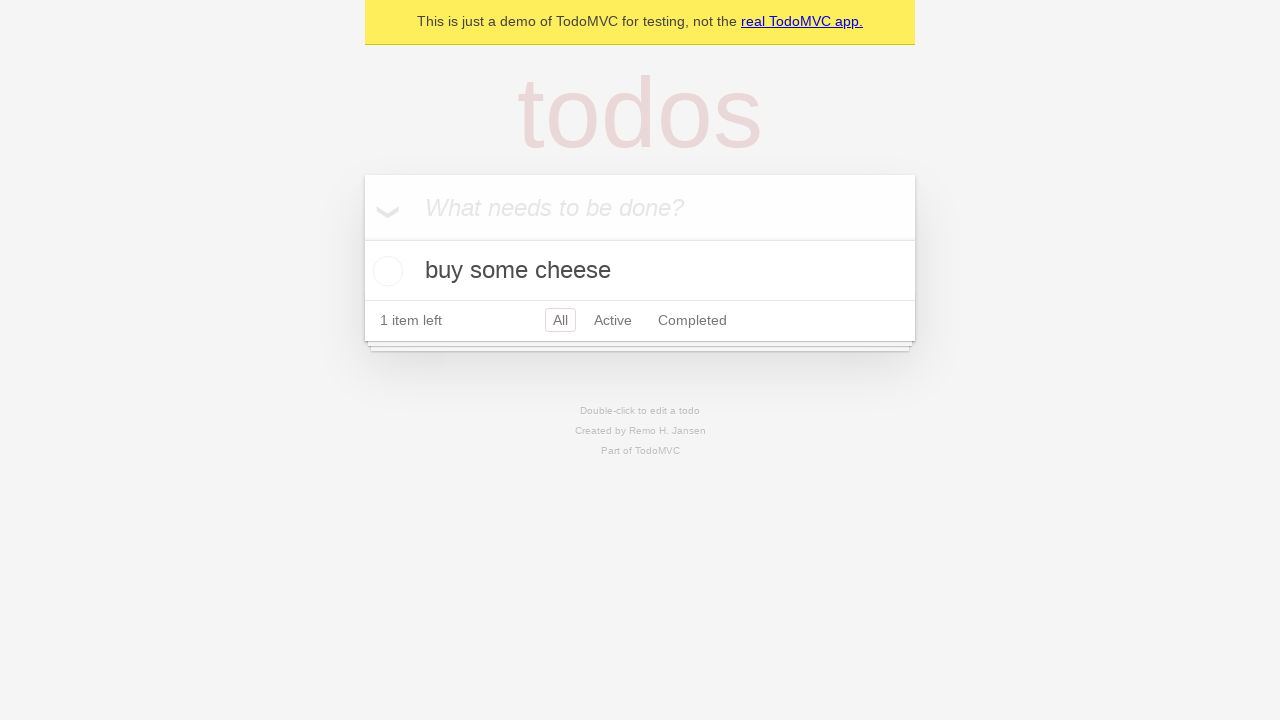

Filled new todo input with 'feed the cat' on .new-todo
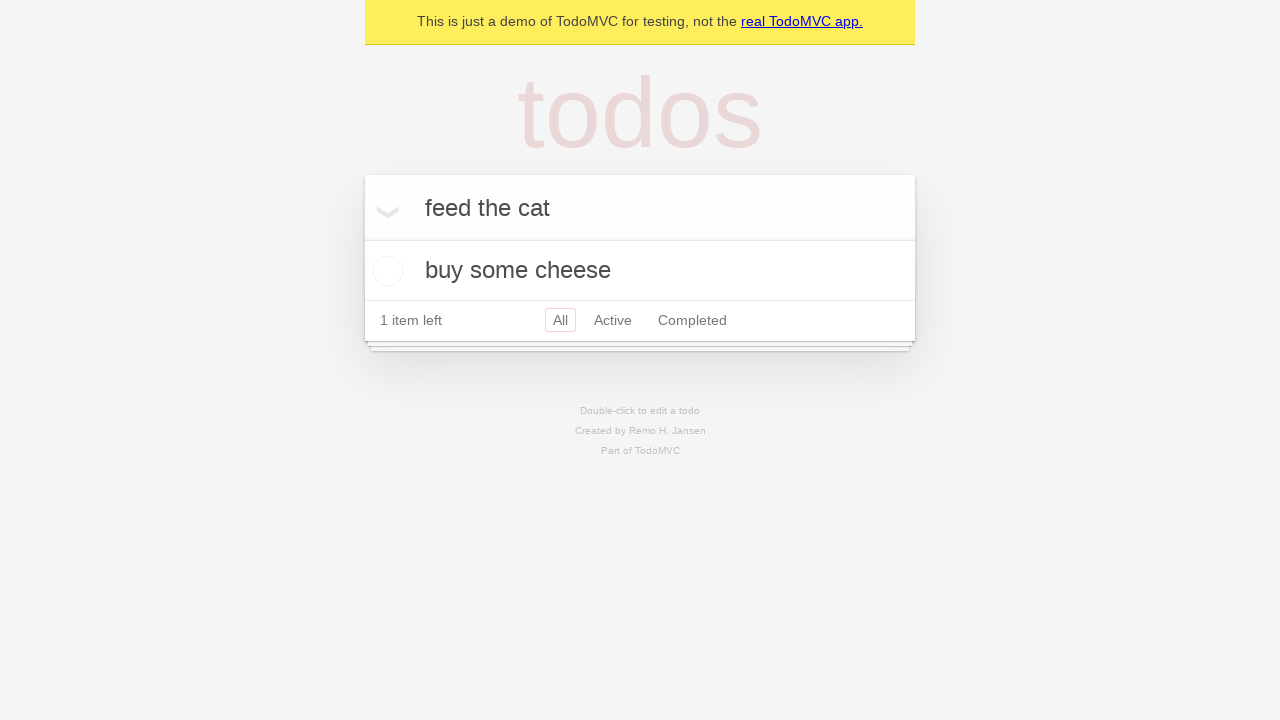

Pressed Enter to create second todo on .new-todo
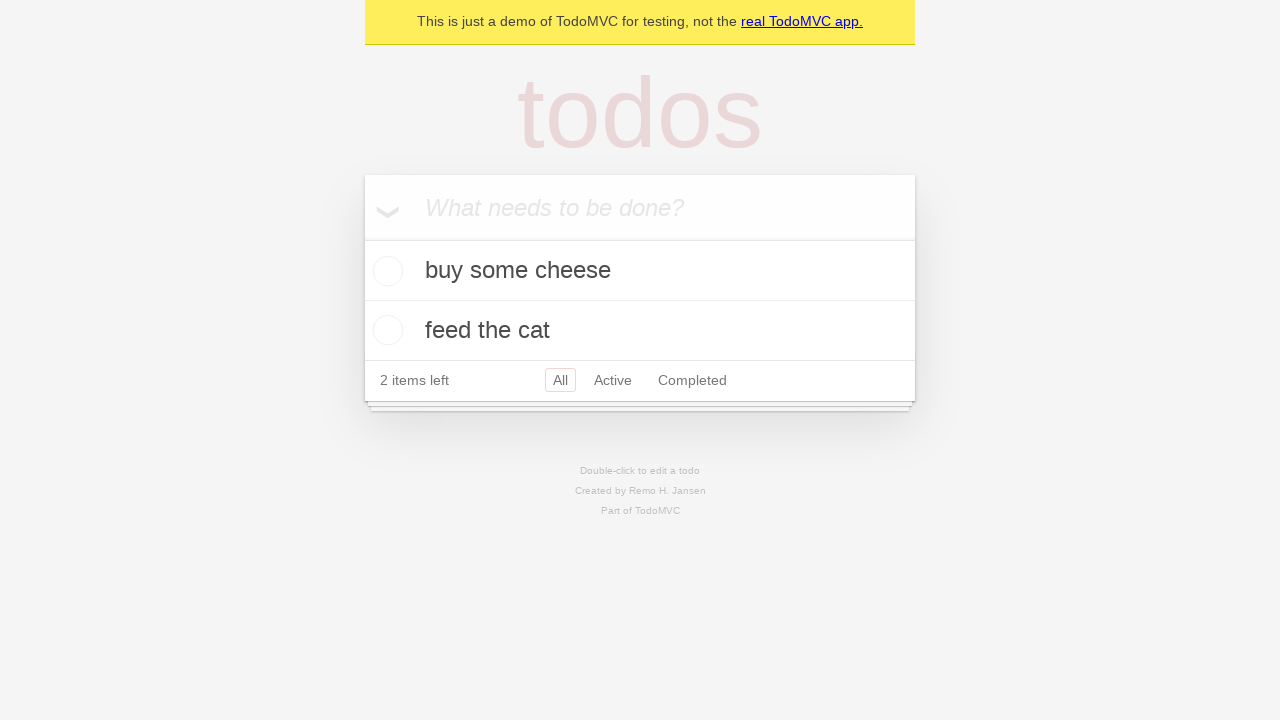

Waited for both todos to appear in the list
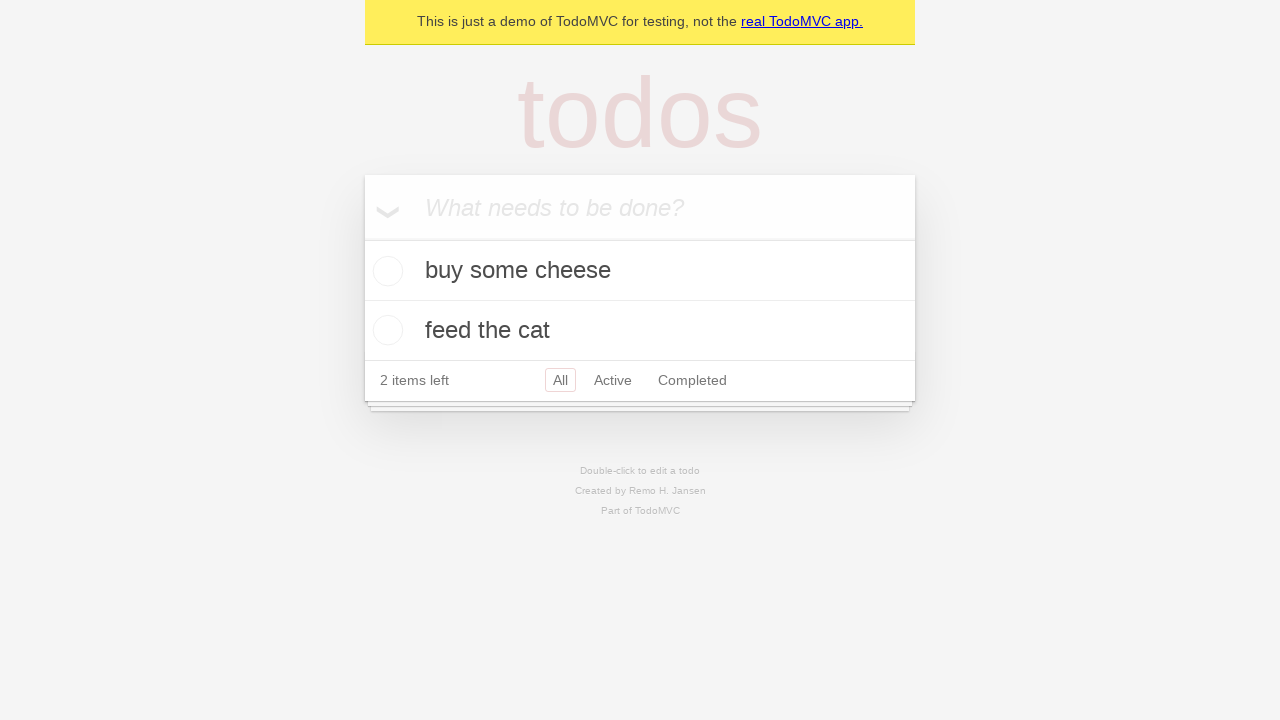

Marked first todo as completed at (385, 271) on .todo-list li >> nth=0 >> .toggle
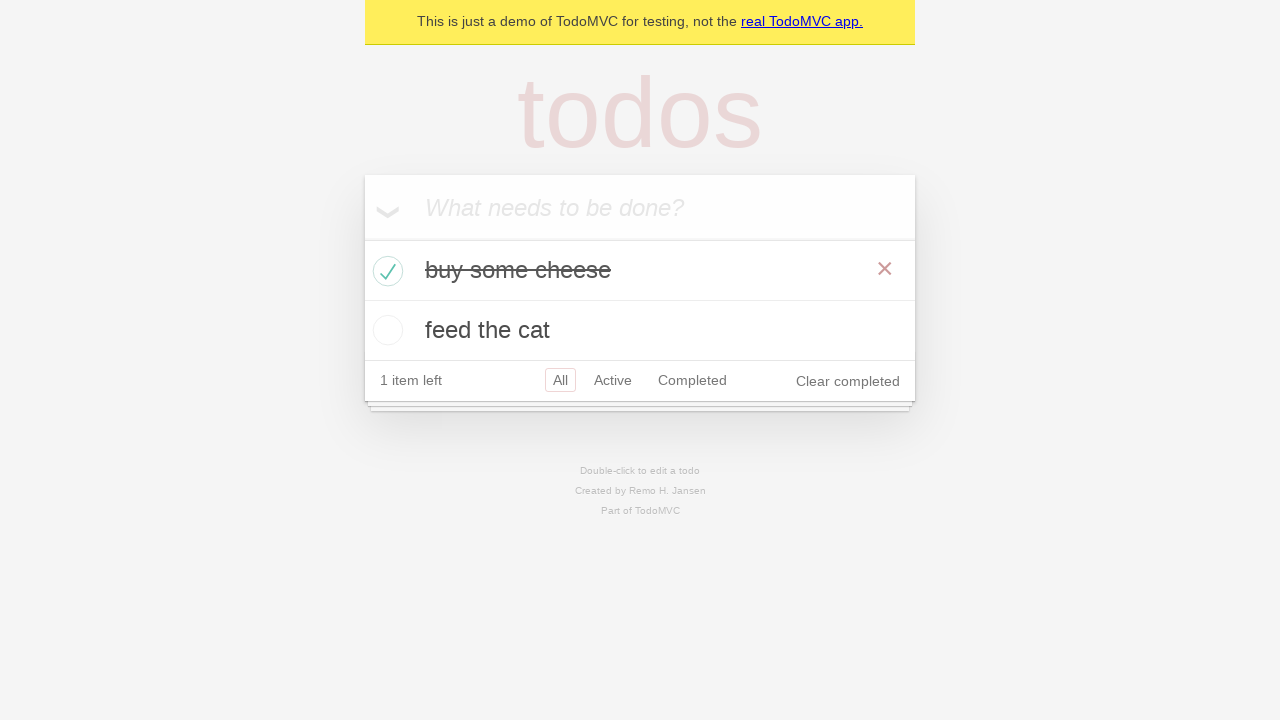

Reloaded the page to test data persistence
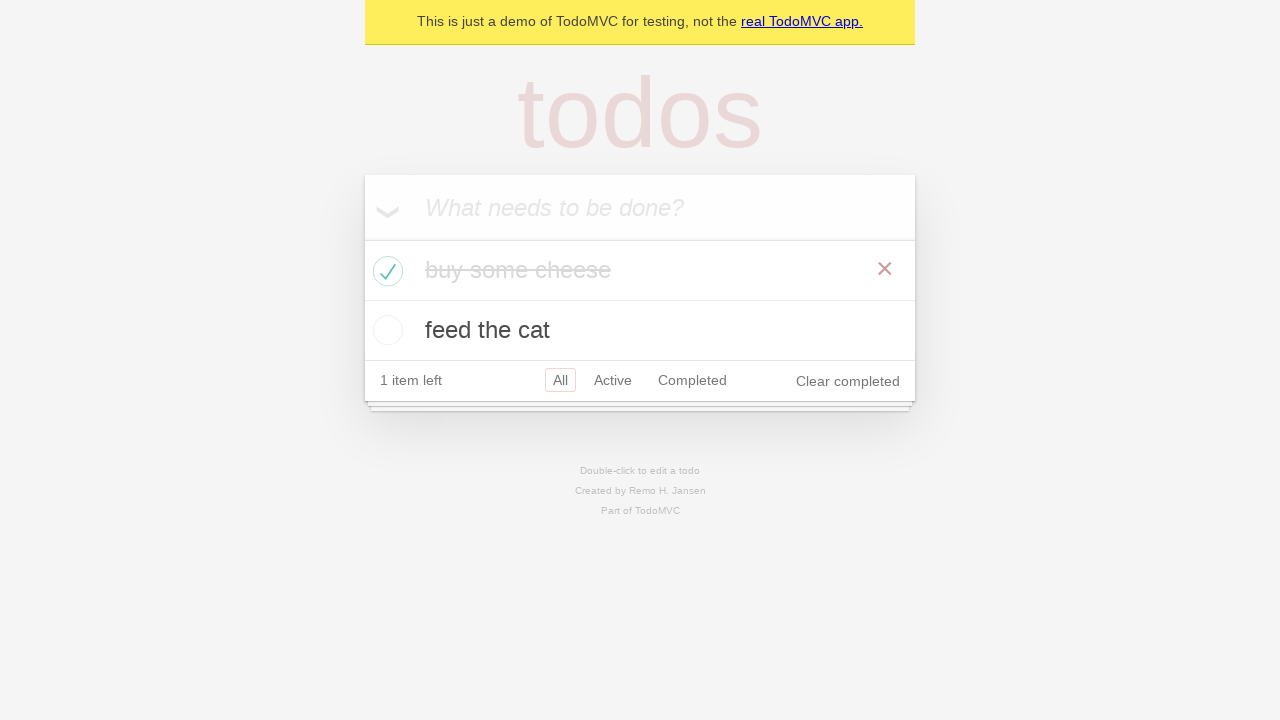

Waited for todos to load again after page reload
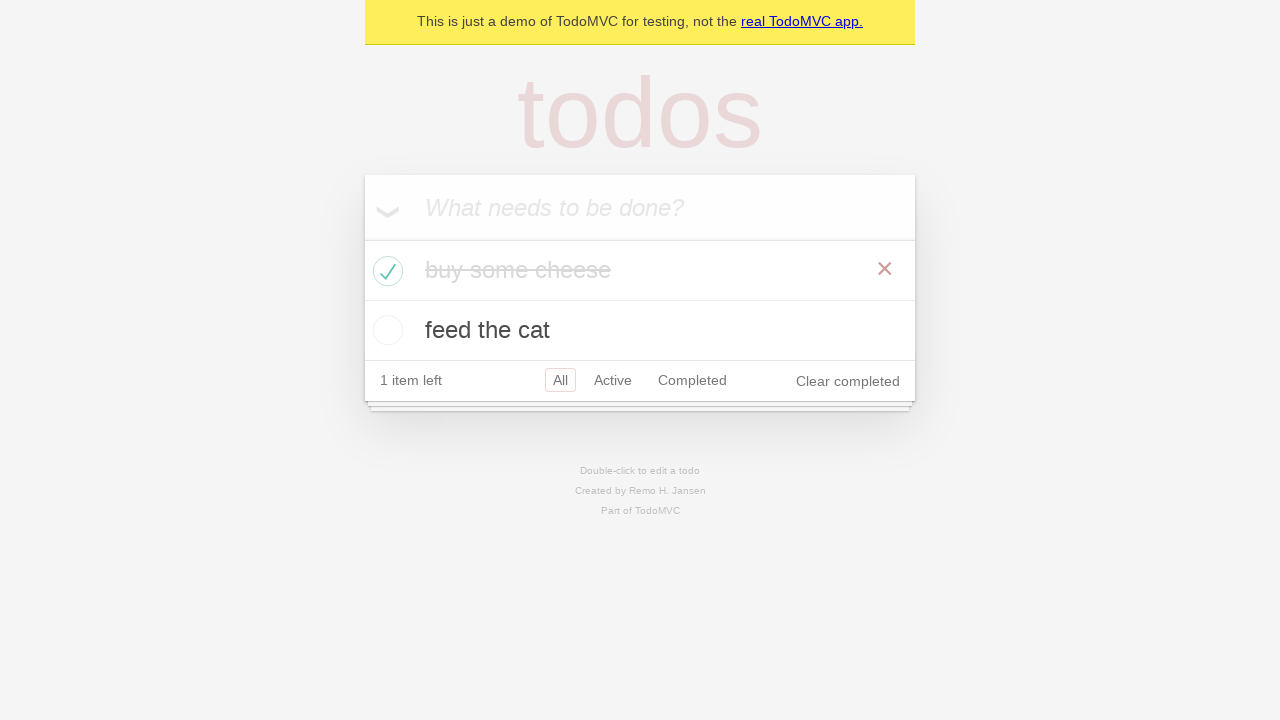

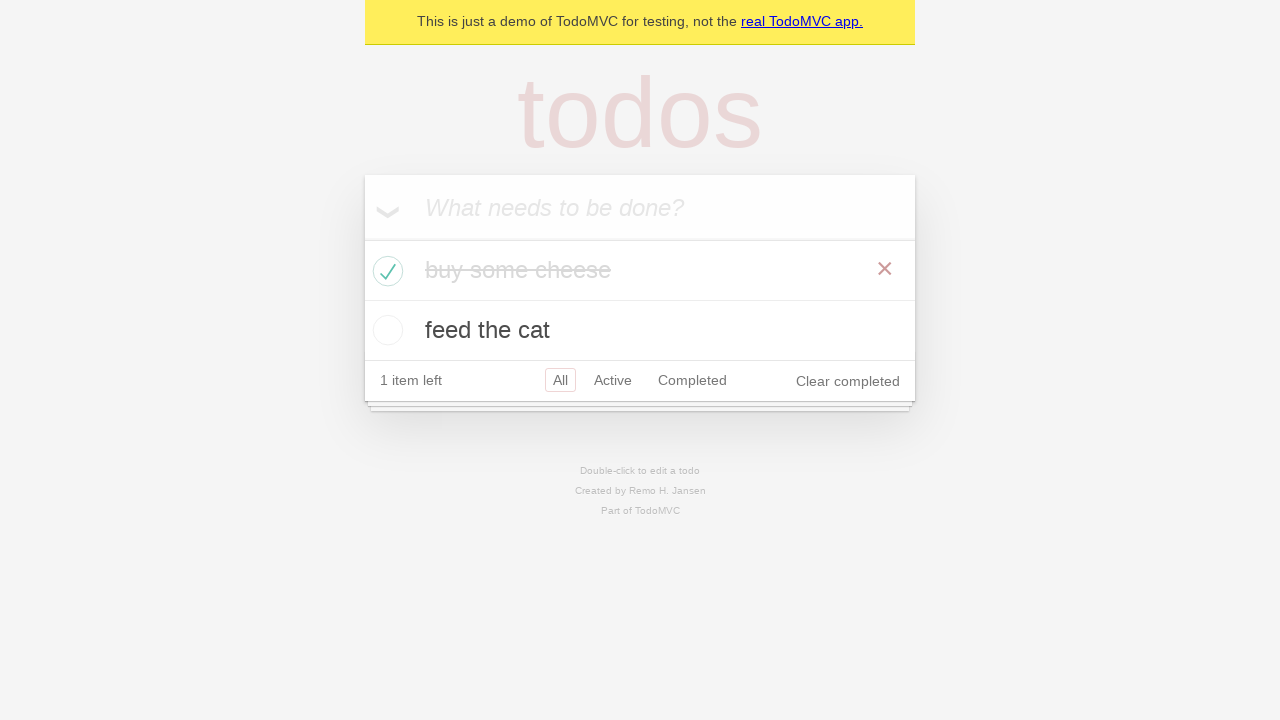